Navigates to the OrangeHRM login page and verifies it loads

Starting URL: https://opensource-demo.orangehrmlive.com/web/index.php/auth/login

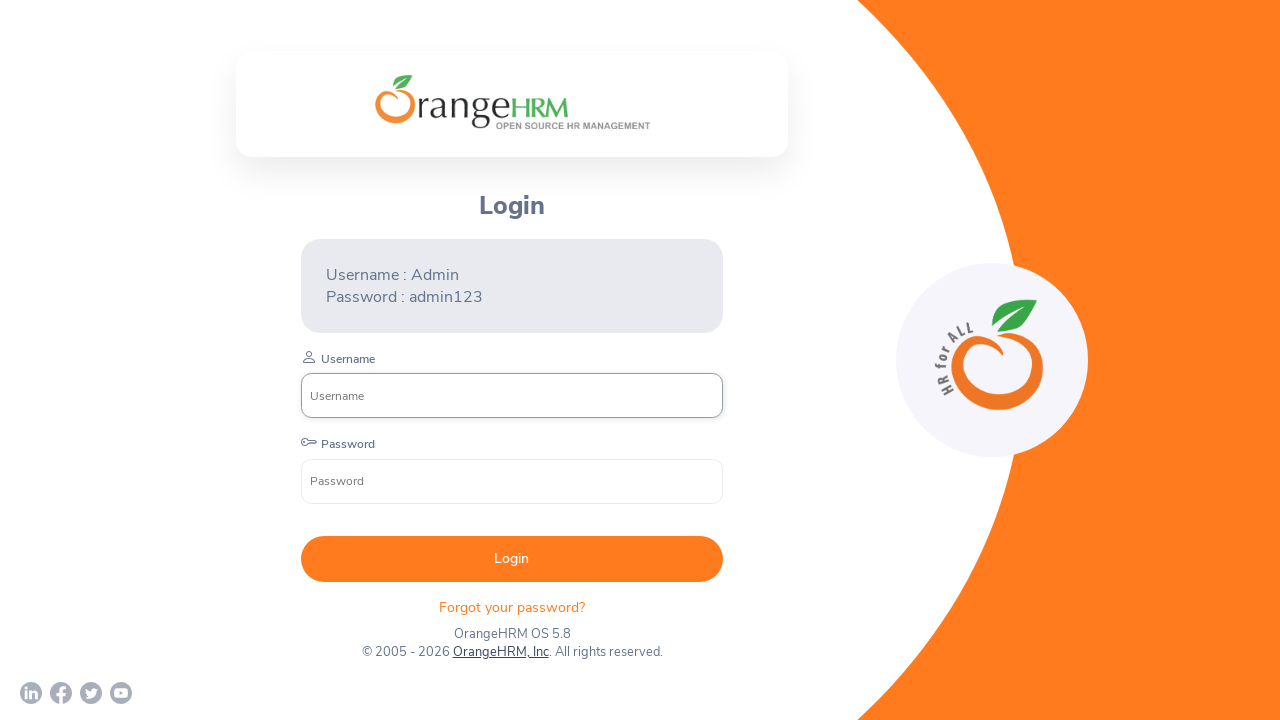

Waited 3 seconds for OrangeHRM login page to load
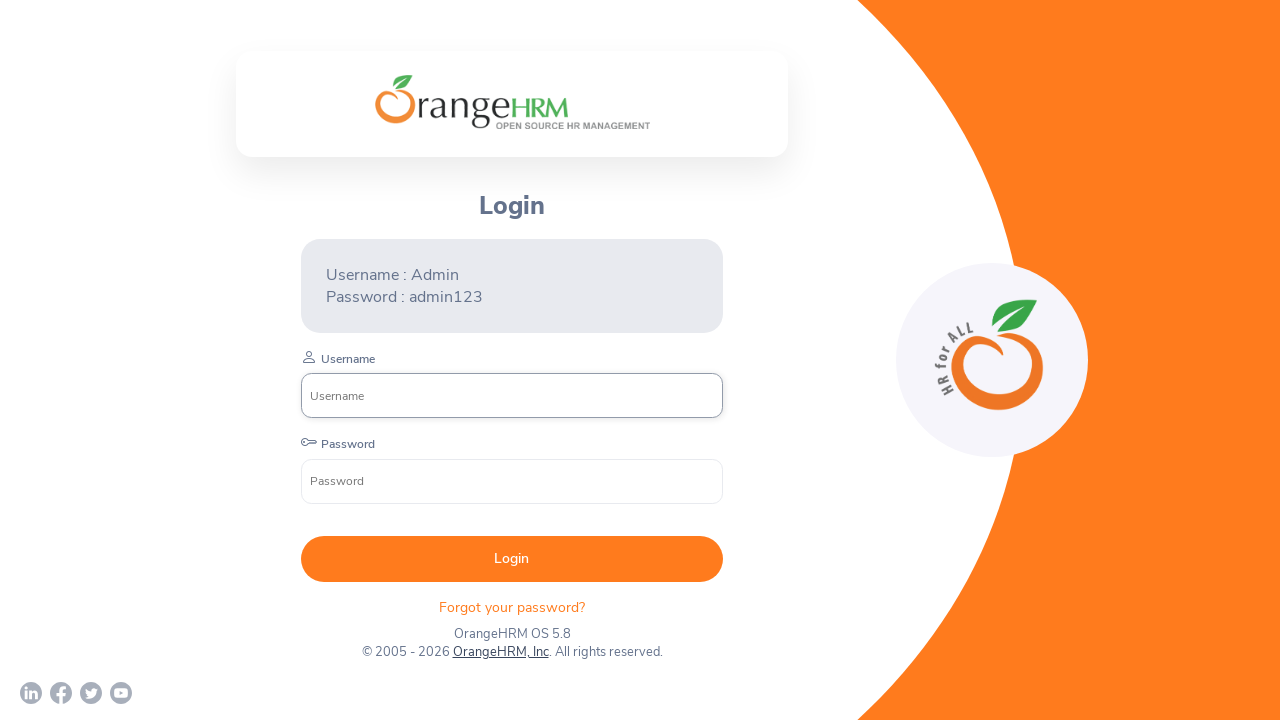

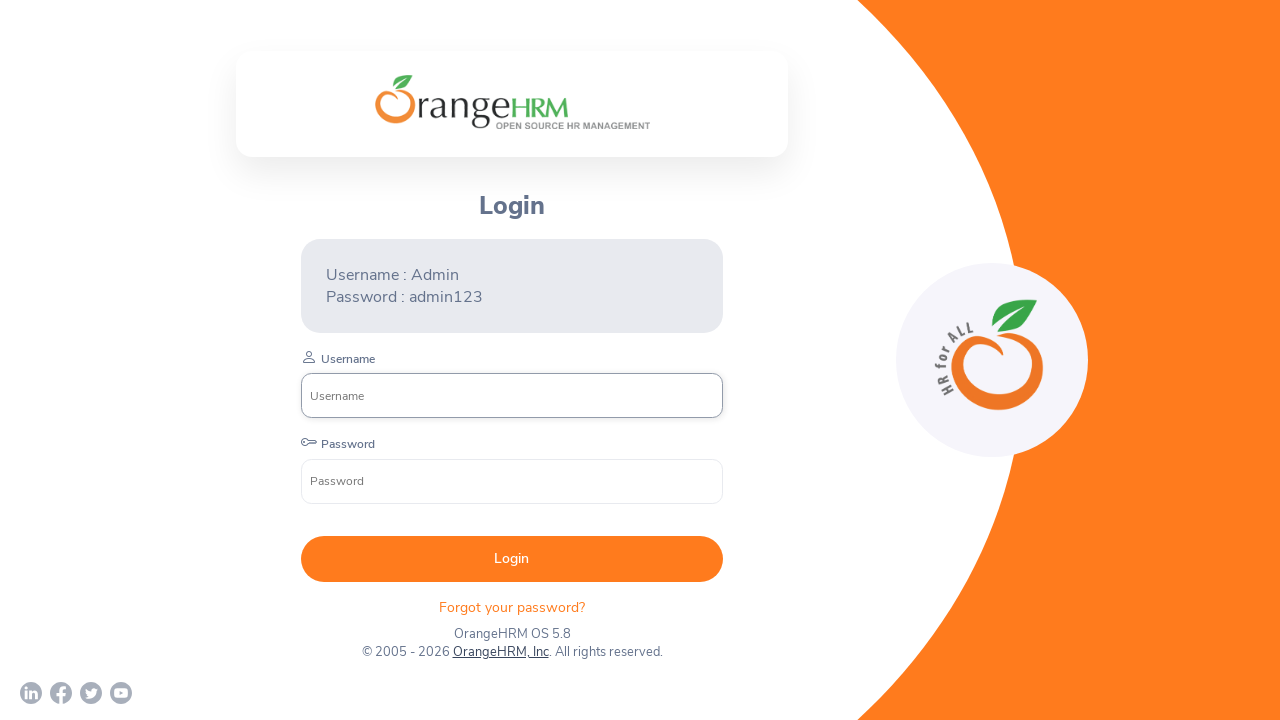